Tests interaction with iframes by filling first name and last name fields inside a frame and verifying the combined text appears correctly

Starting URL: https://letcode.in/frame

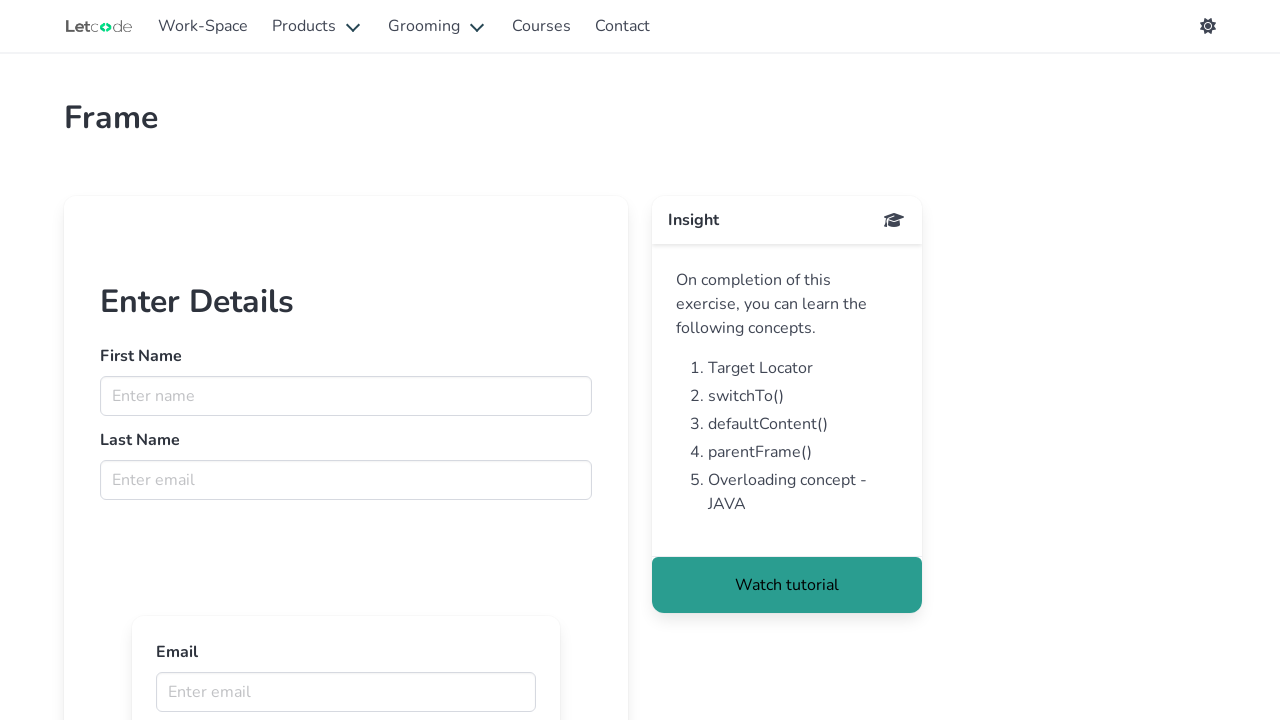

Retrieved iframe element with name 'firstFr'
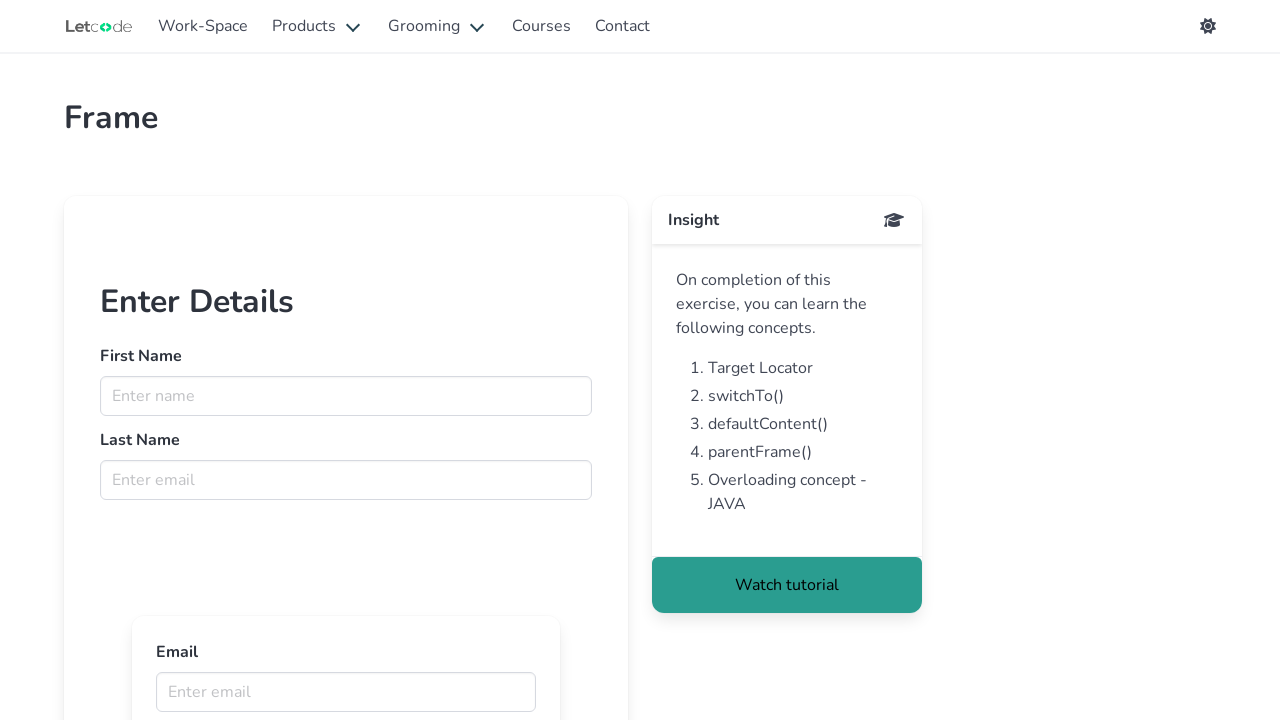

Filled first name field with 'Kartik' inside iframe on input[name="fname"]
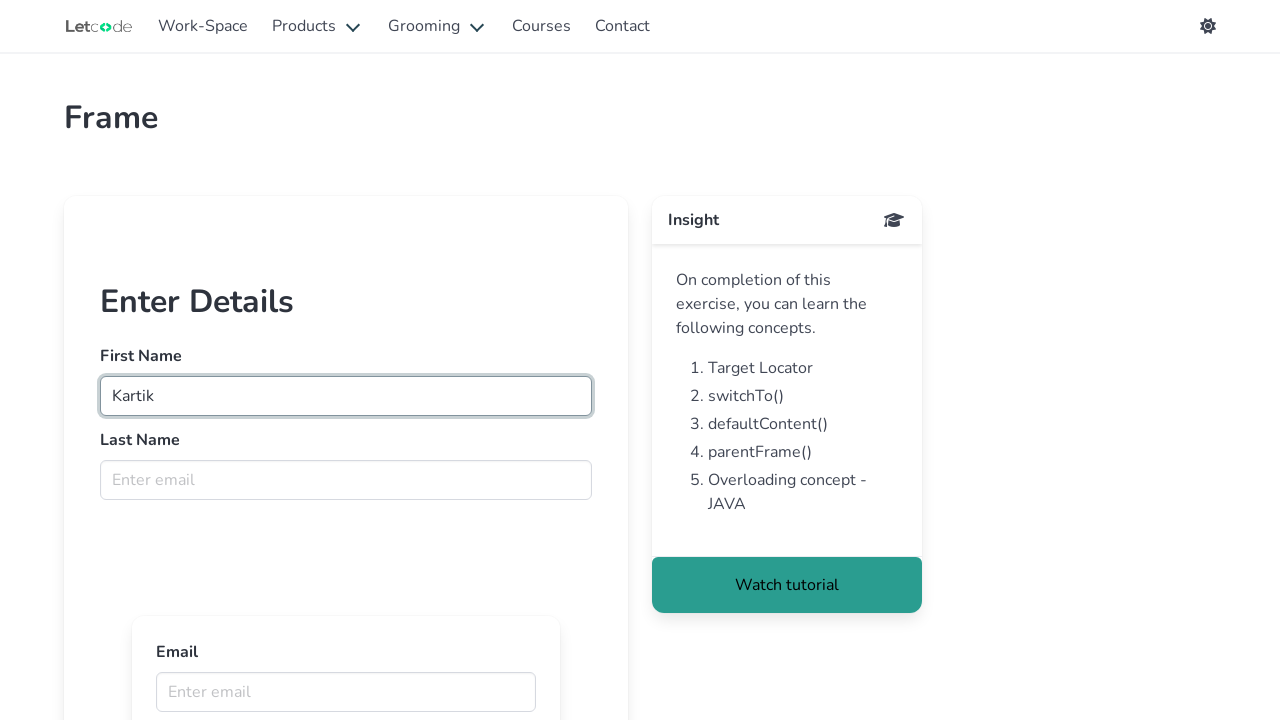

Filled last name field with 'Bhatt' inside iframe on input[name="lname"]
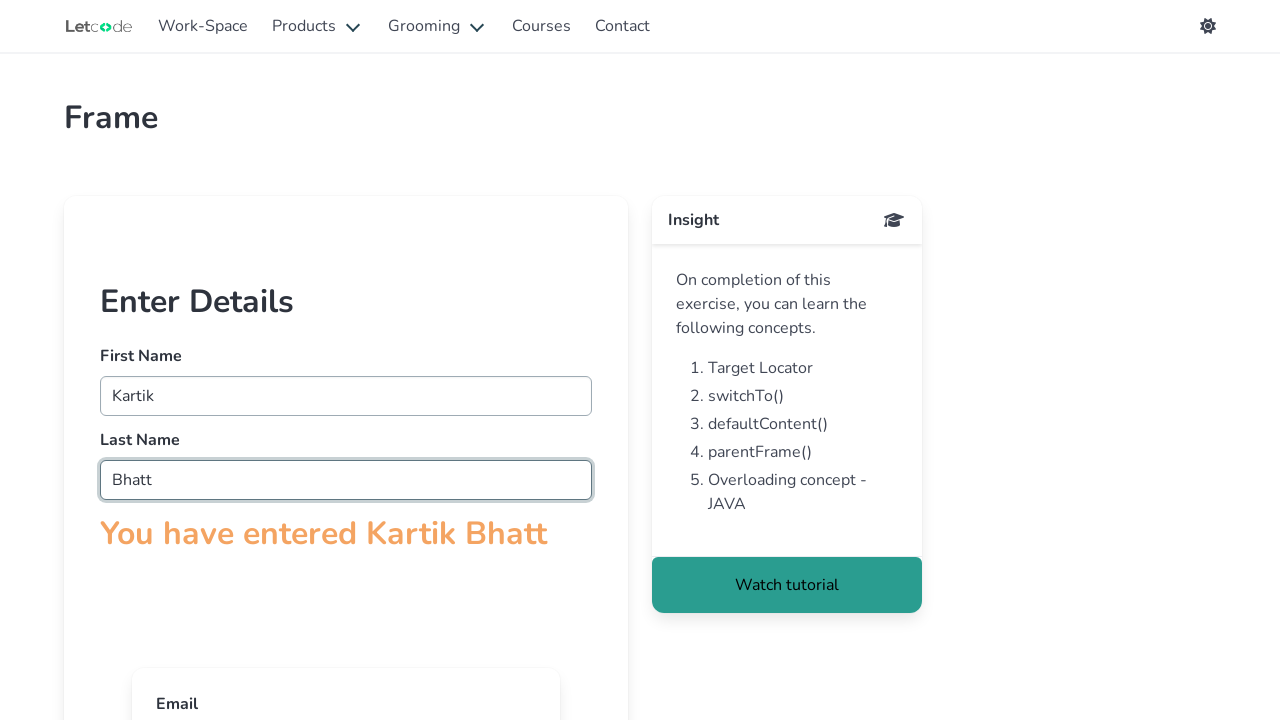

Retrieved combined name text from iframe
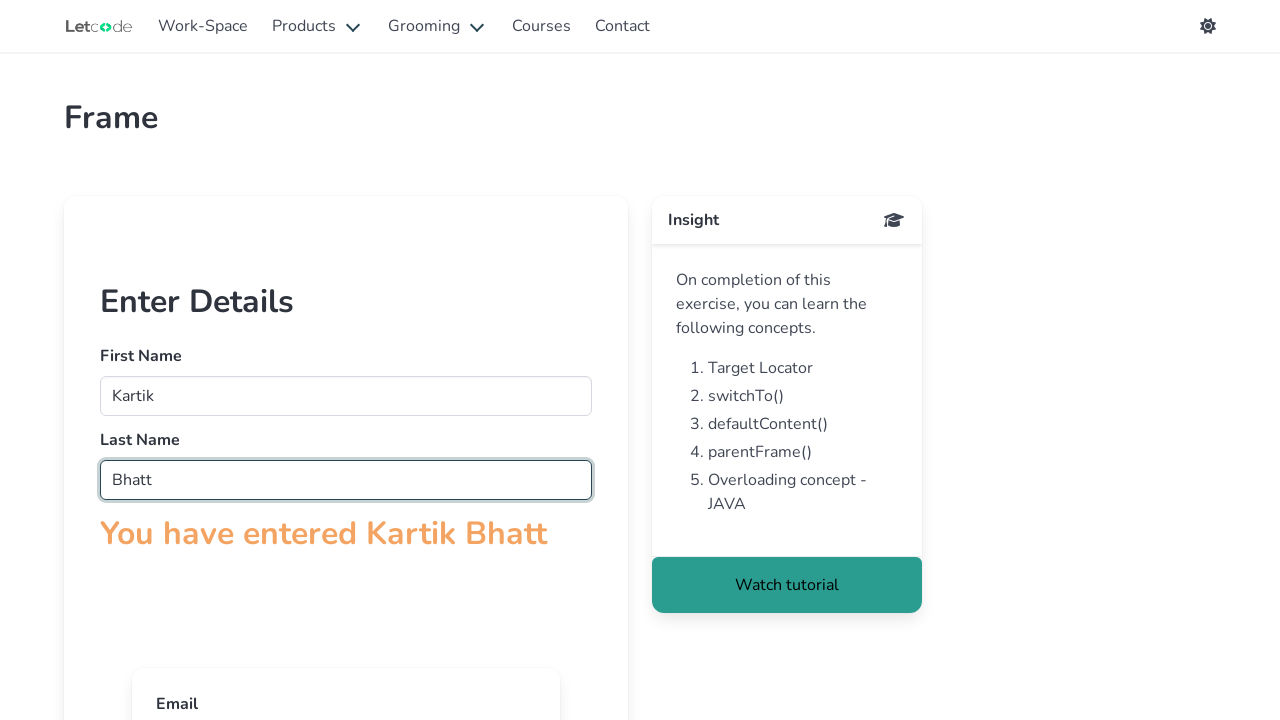

Verified combined text 'You have entered Kartik Bhatt' appears correctly
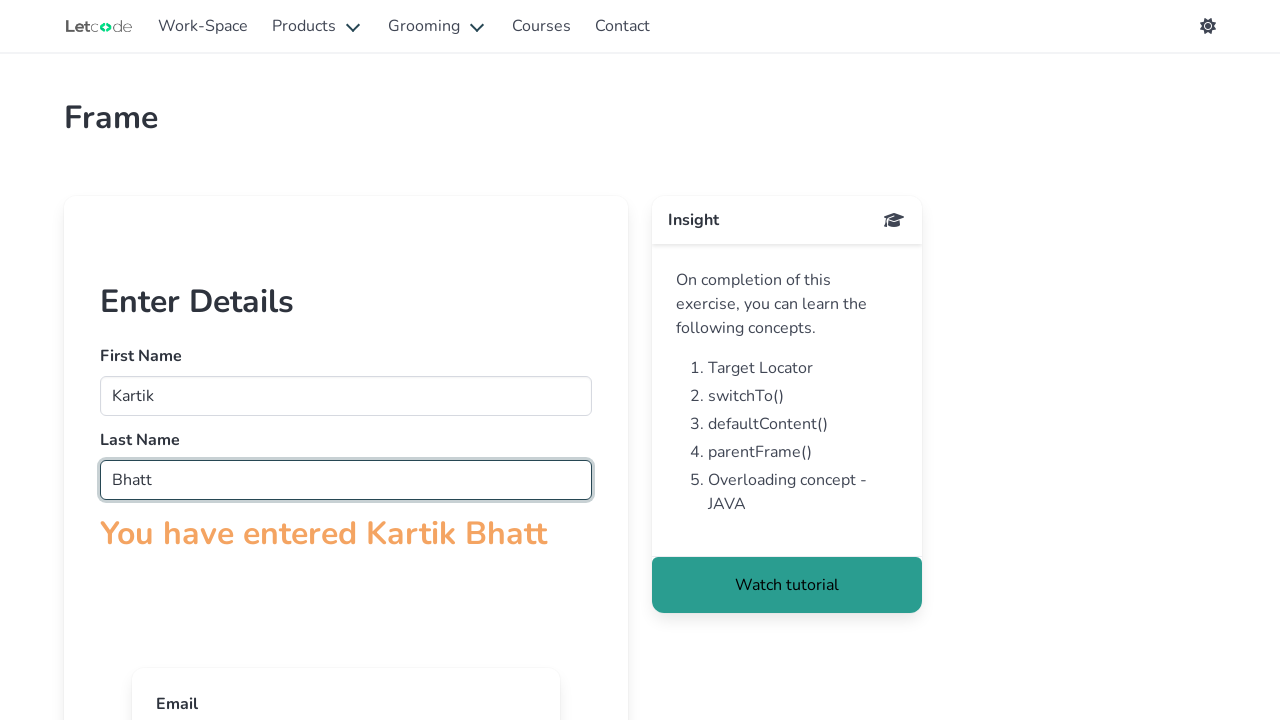

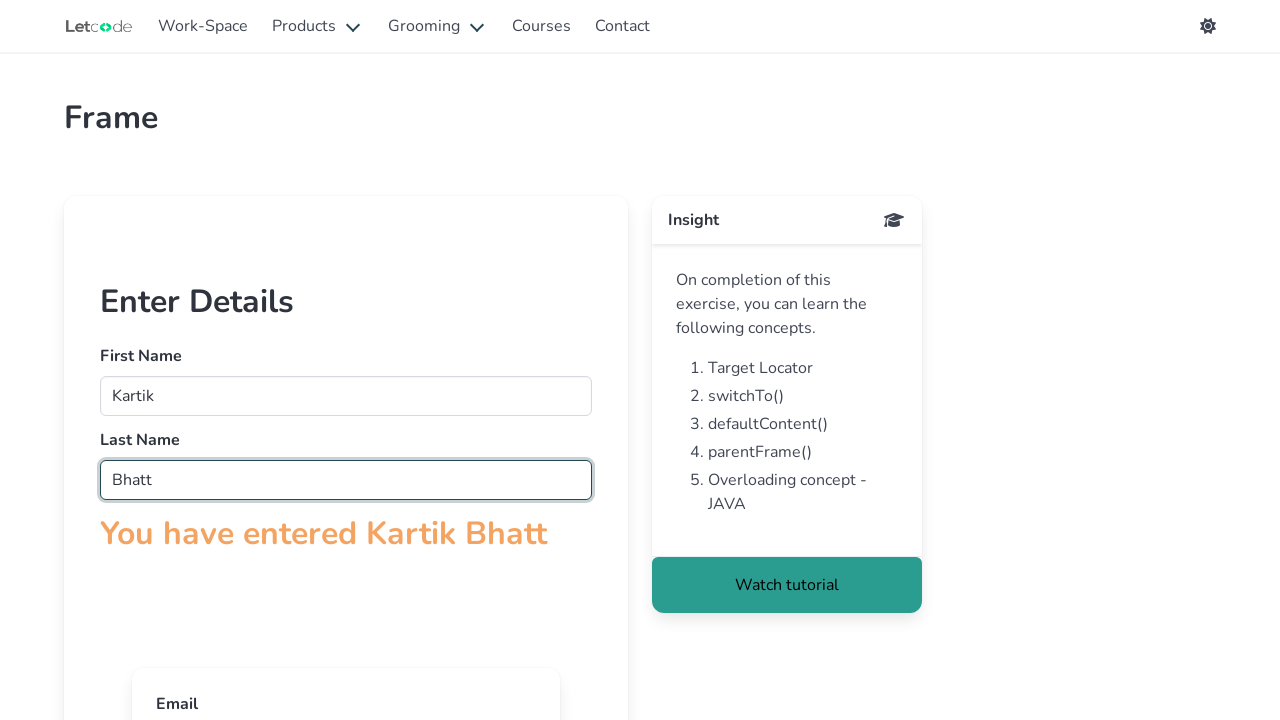